Tests click and hold to select a block of items by dragging from first to fourth element

Starting URL: https://automationfc.github.io/jquery-selectable/

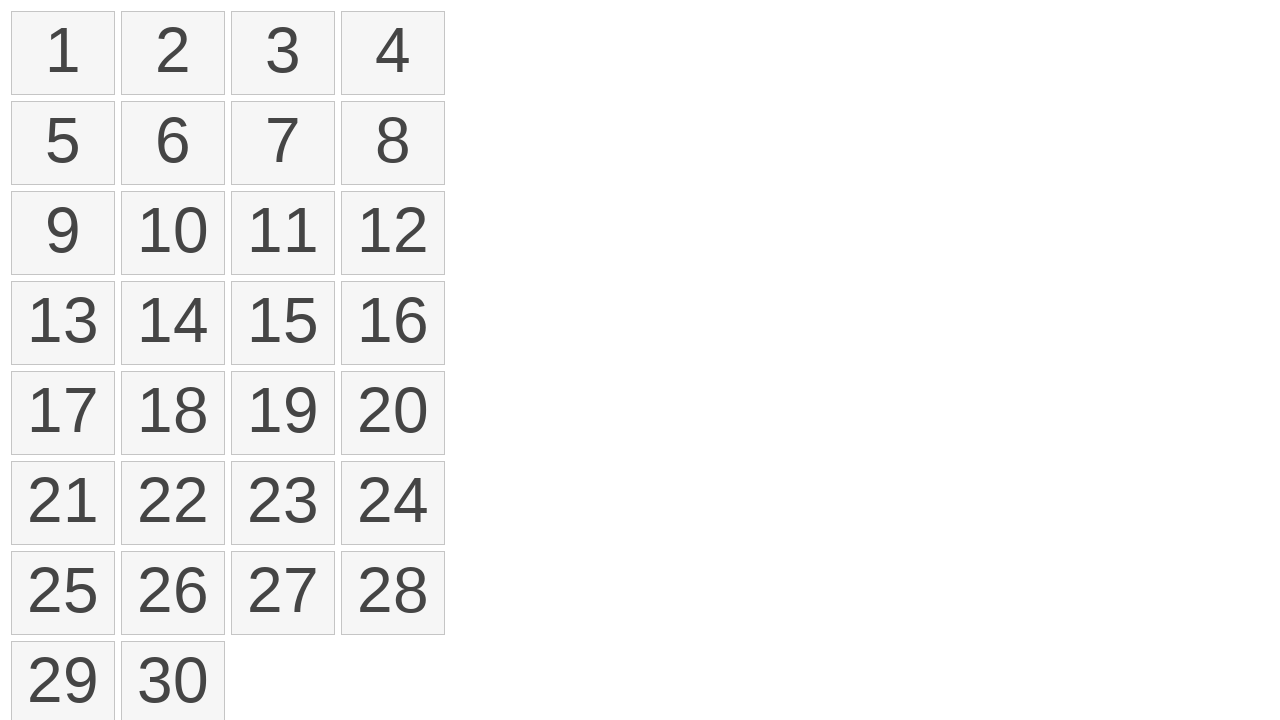

Waited for selectable items to load
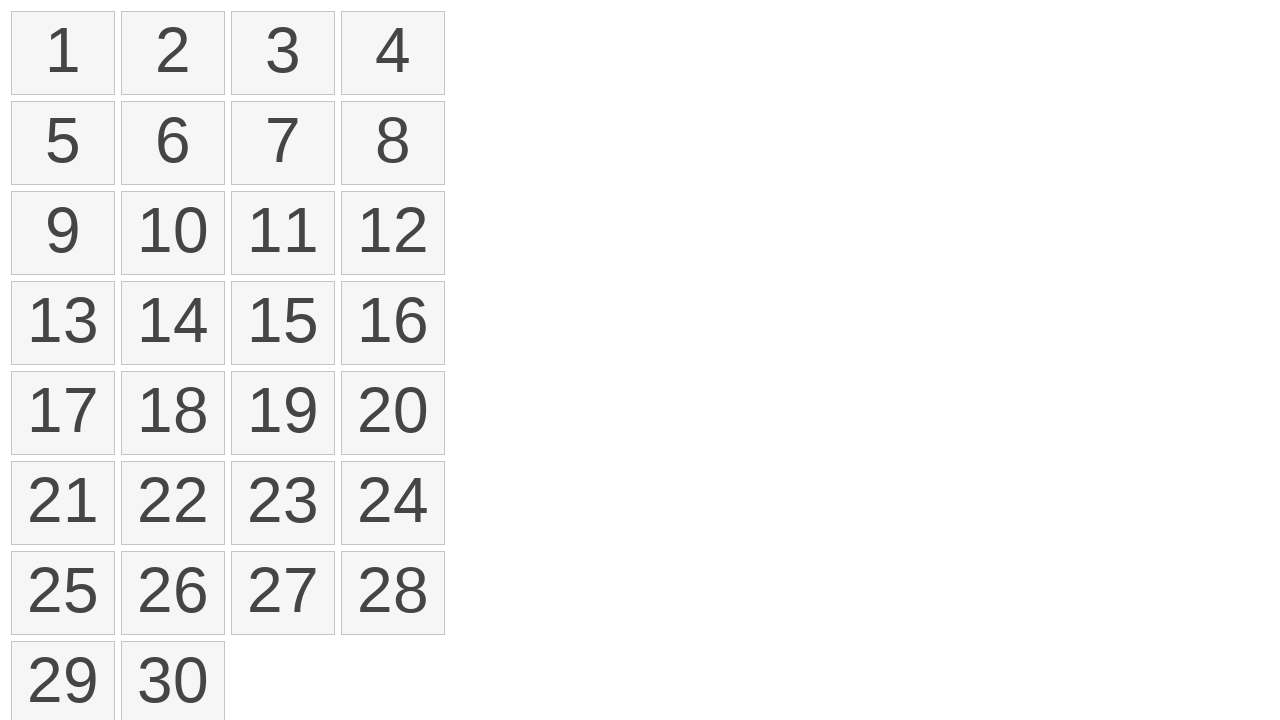

Located first selectable item
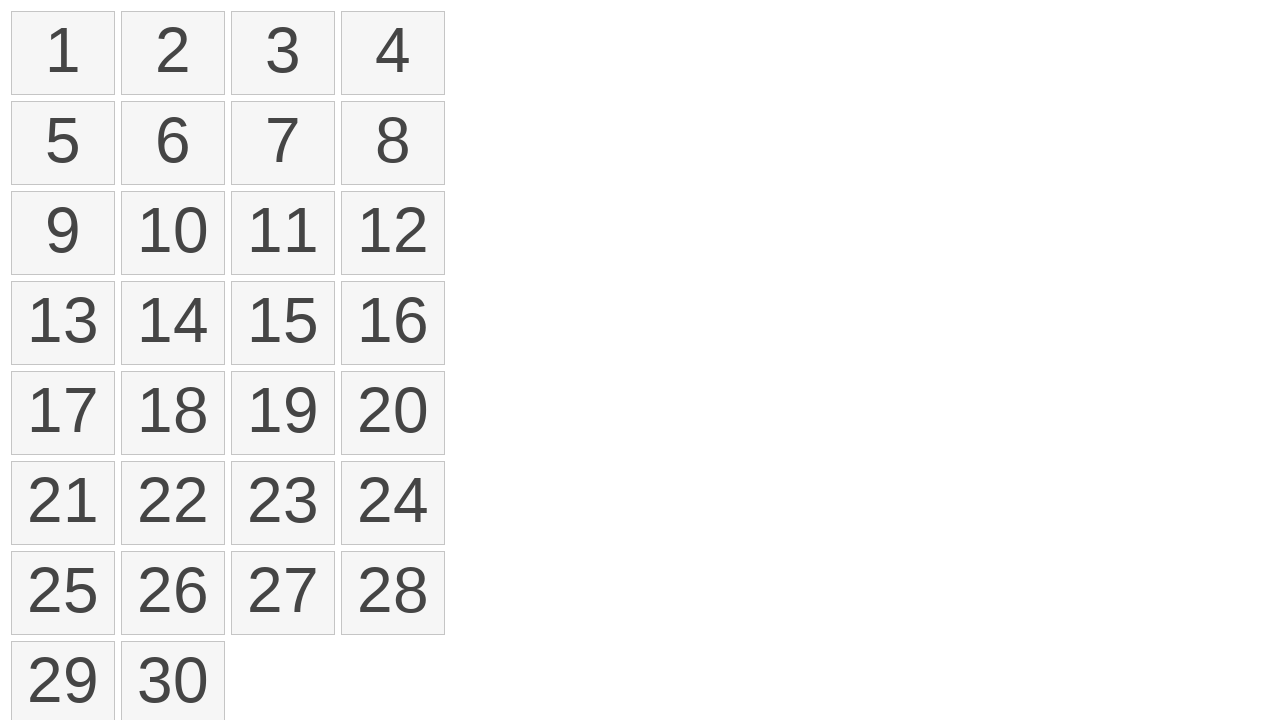

Located fourth selectable item
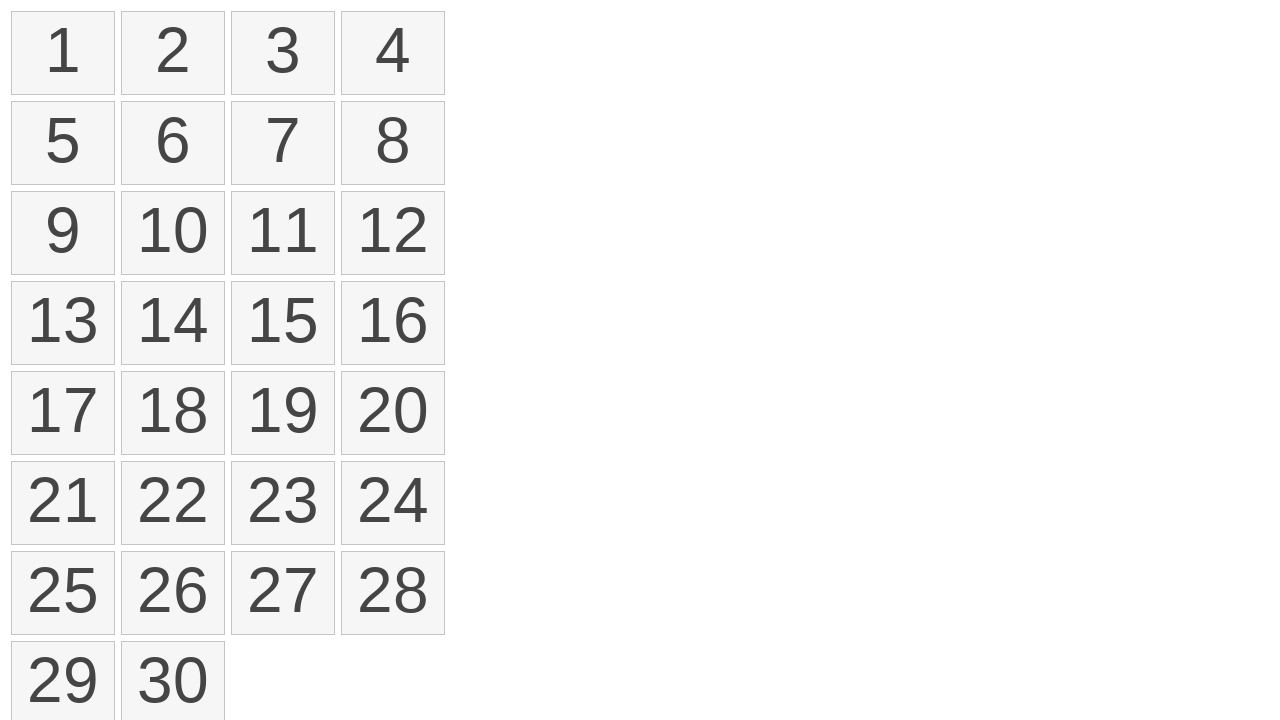

Dragged from first to fourth item to select block at (393, 53)
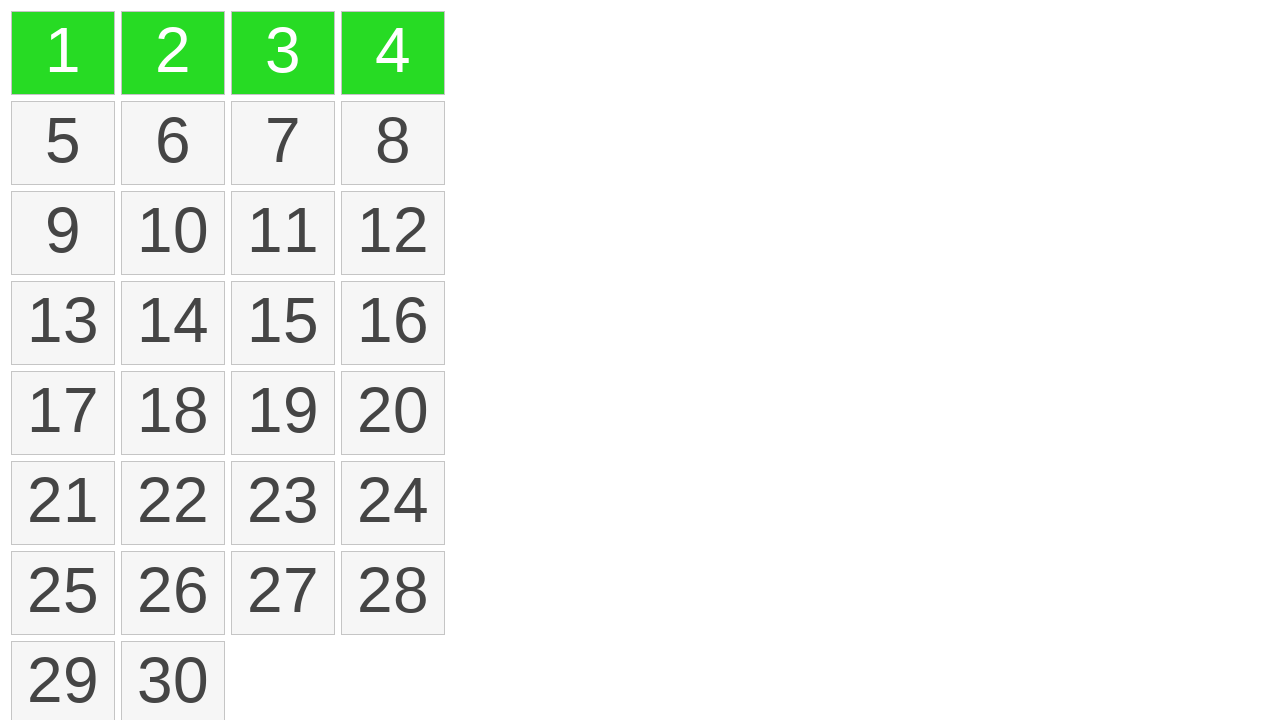

Verified that items are selected (ui-selected class appeared)
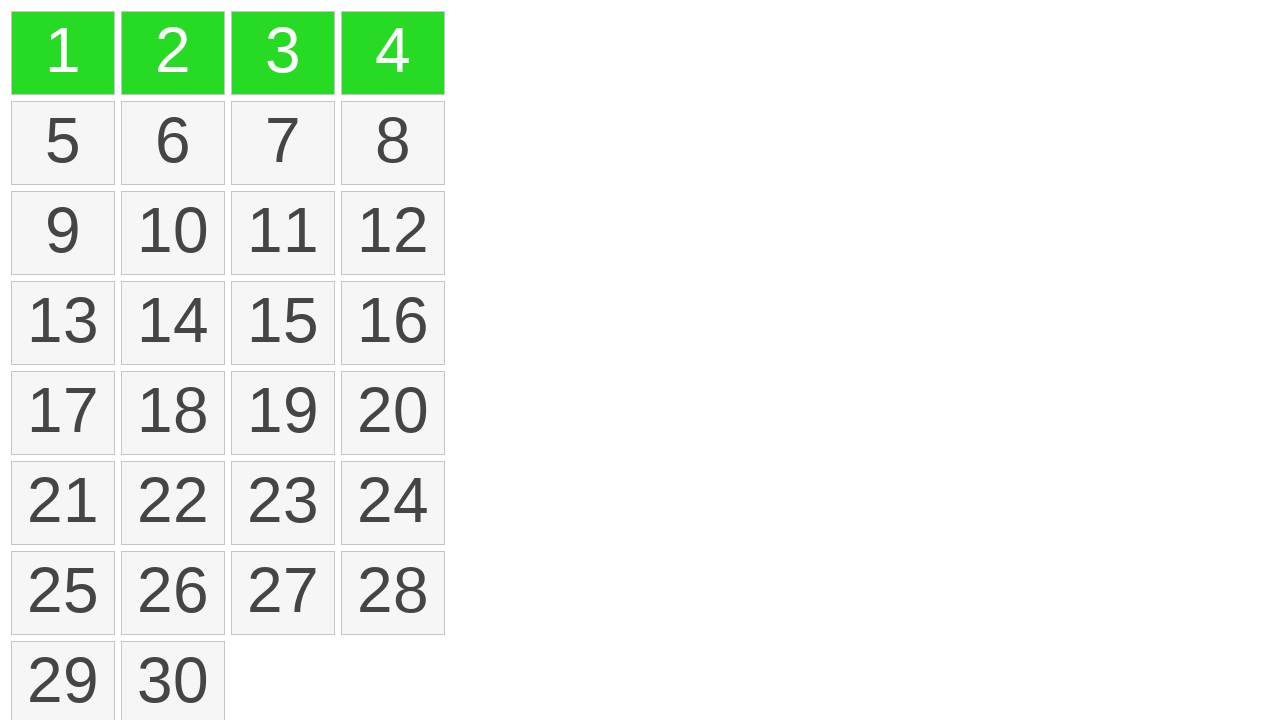

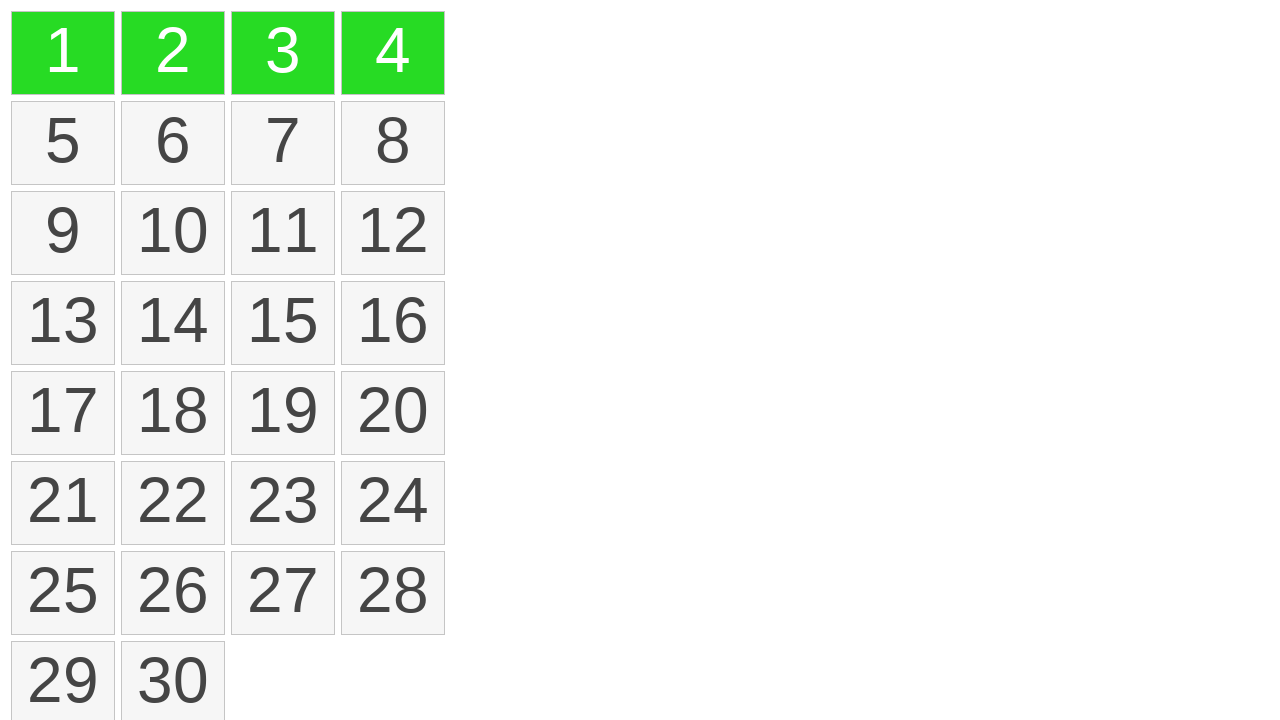